Tests KFC location search by setting geolocation coordinates and clicking the geolocation button to find nearby restaurants

Starting URL: https://locations.kfc.com/search

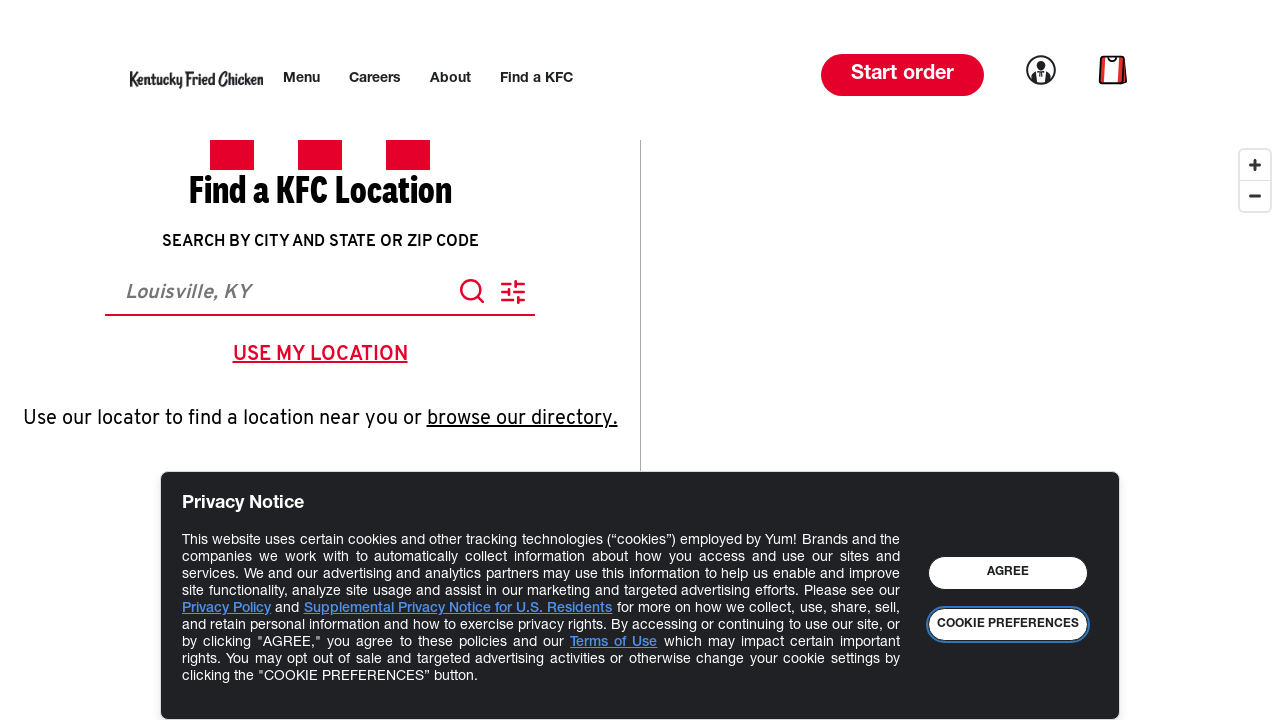

Set geolocation coordinates to Tampa, Florida area (27.94488, -82.47214)
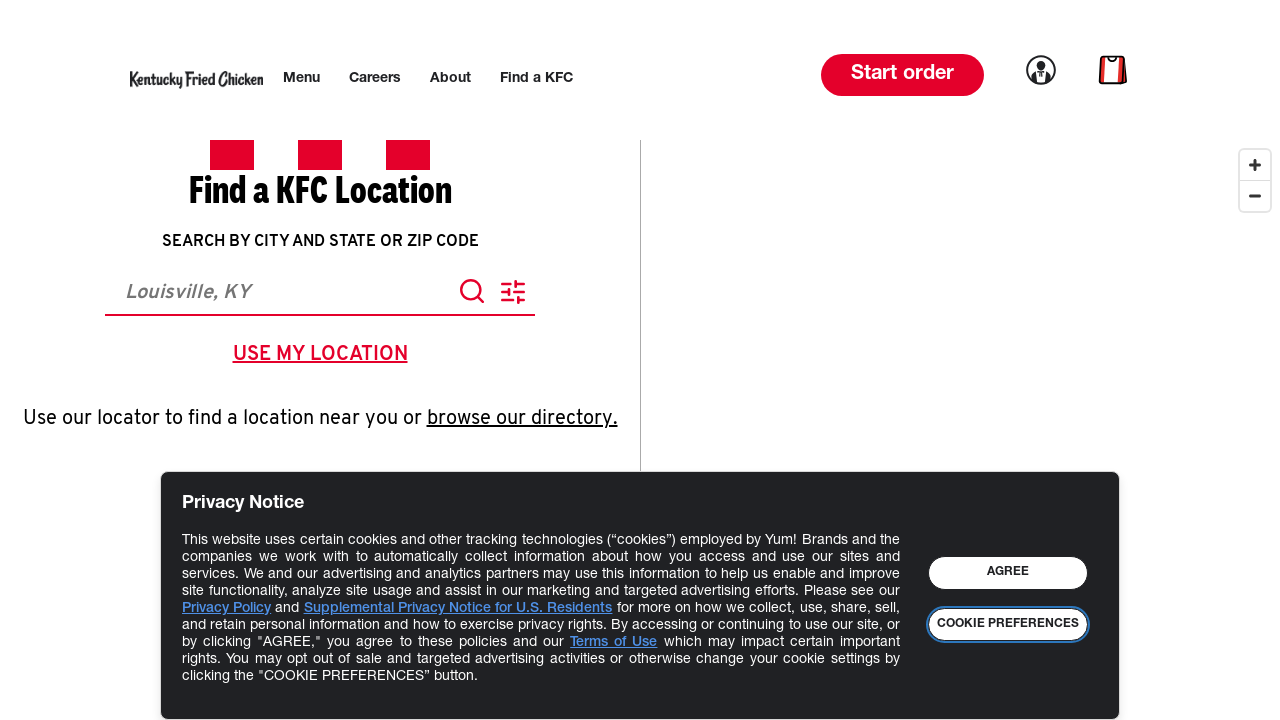

Granted geolocation permissions for https://locations.kfc.com
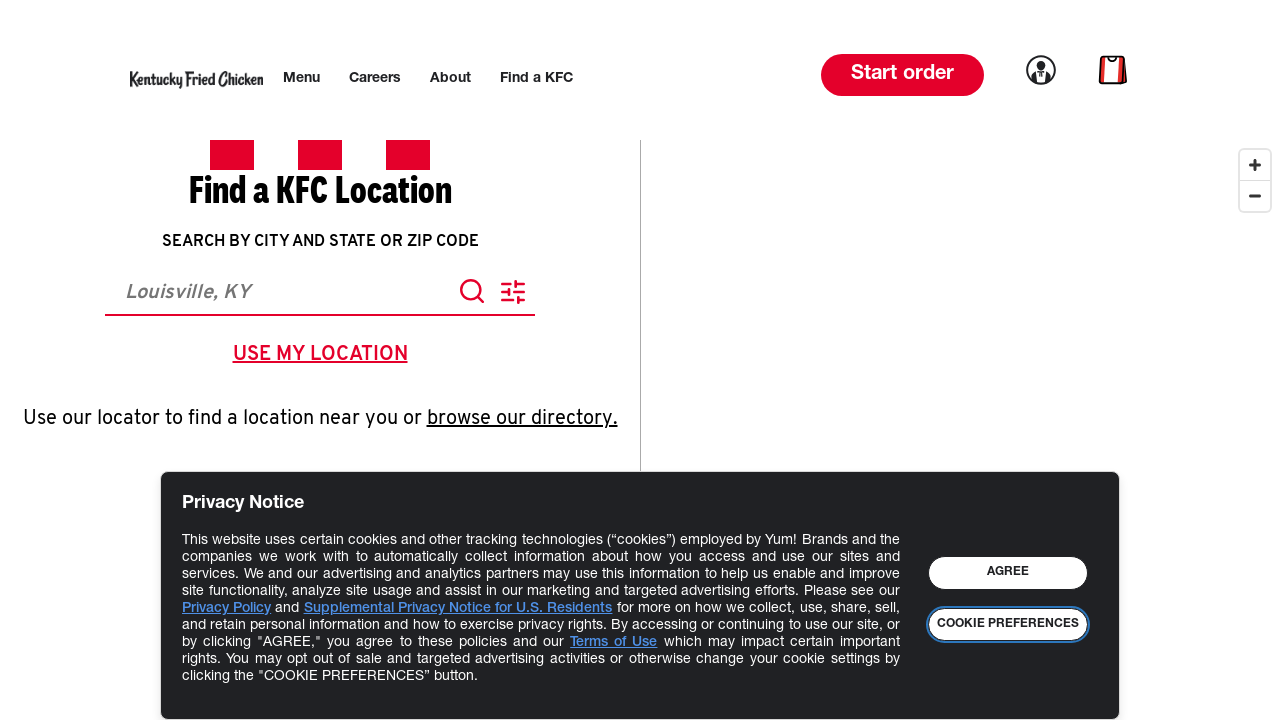

Page loaded with networkidle state
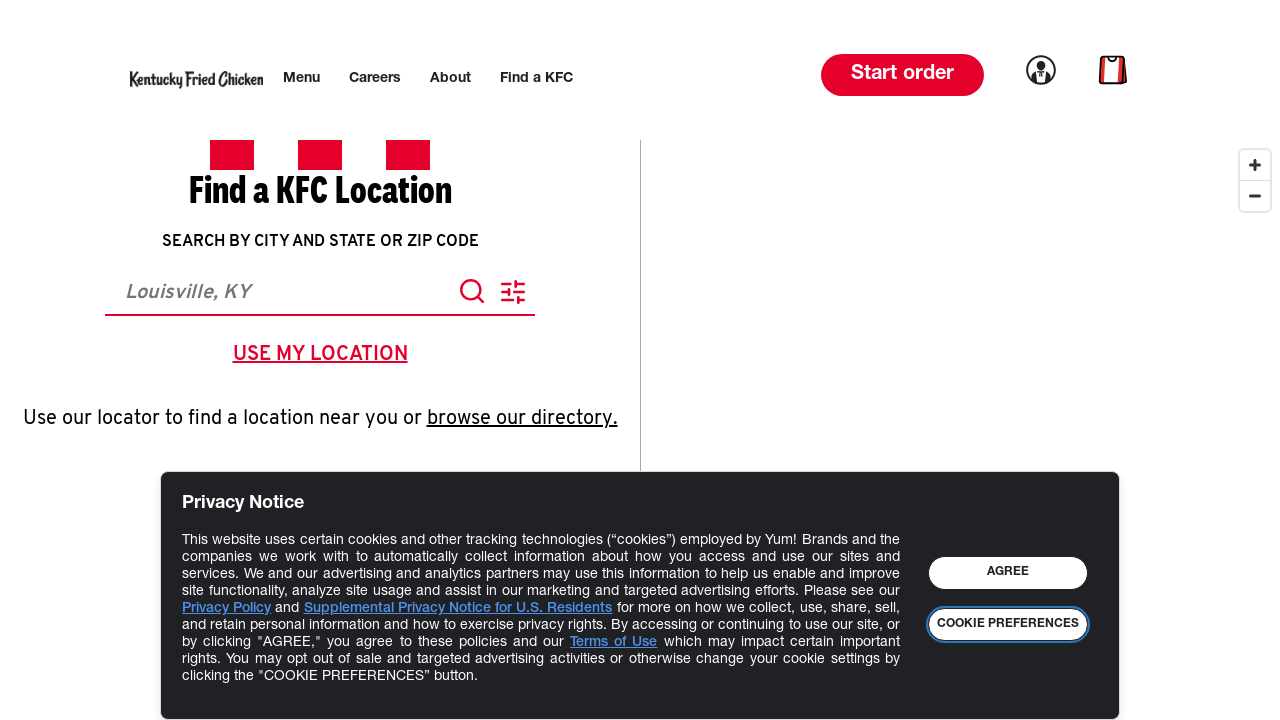

Clicked geolocation button to find nearby KFC restaurants at (320, 355) on button[data-ya-track='geolocate']
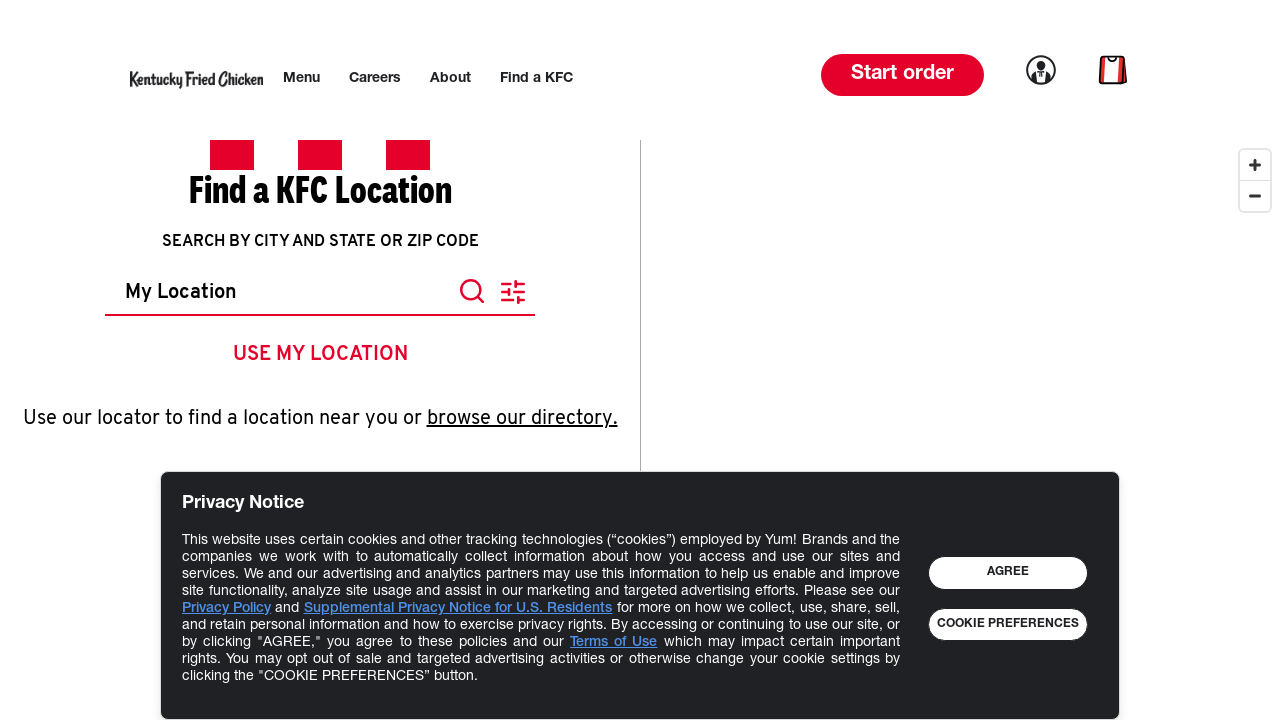

Waited 3000ms for location results to load
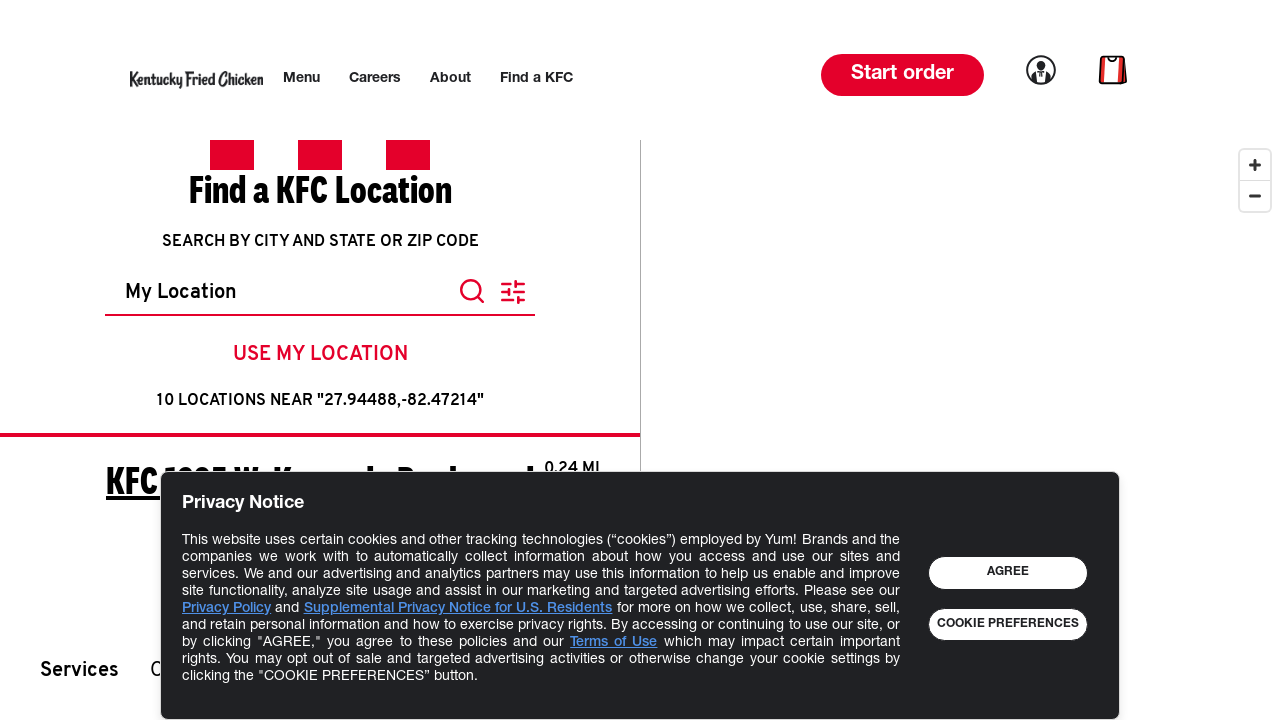

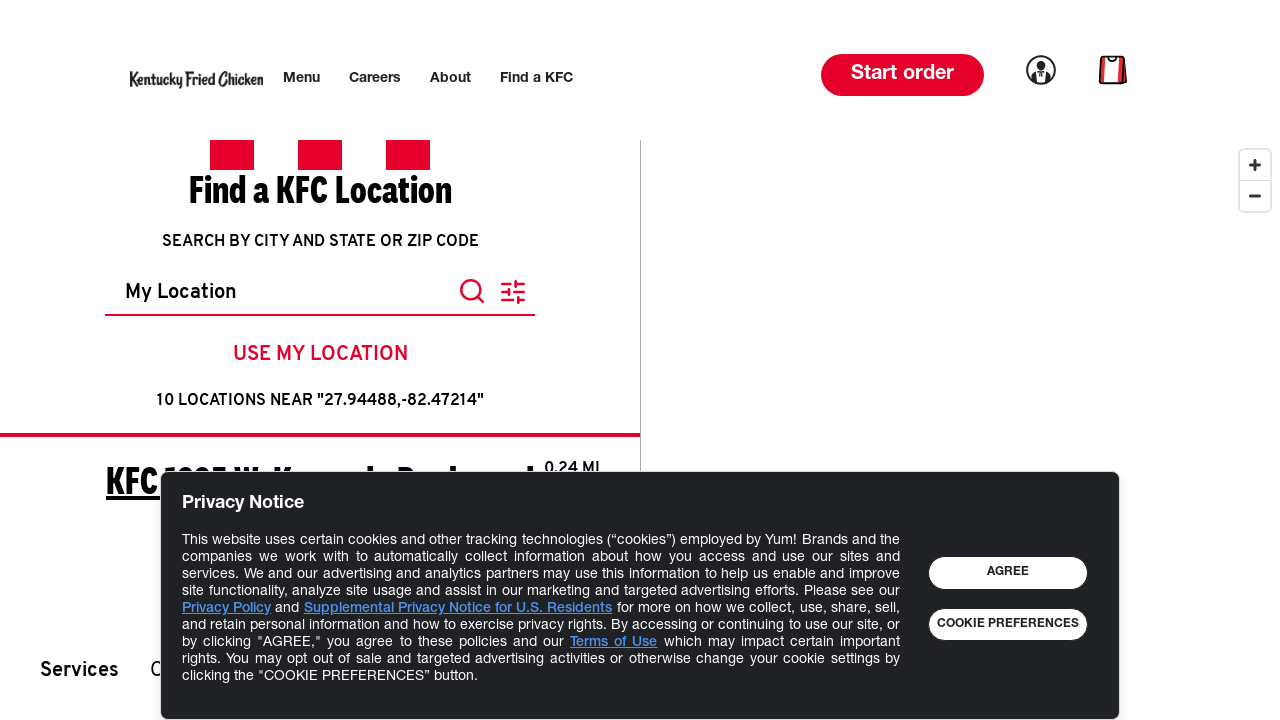